Tests browser window handling by navigating to a practice page and clicking on a "New Tab" button to open a new browser tab/window.

Starting URL: https://www.tutorialspoint.com/selenium/practice/browser-windows.php

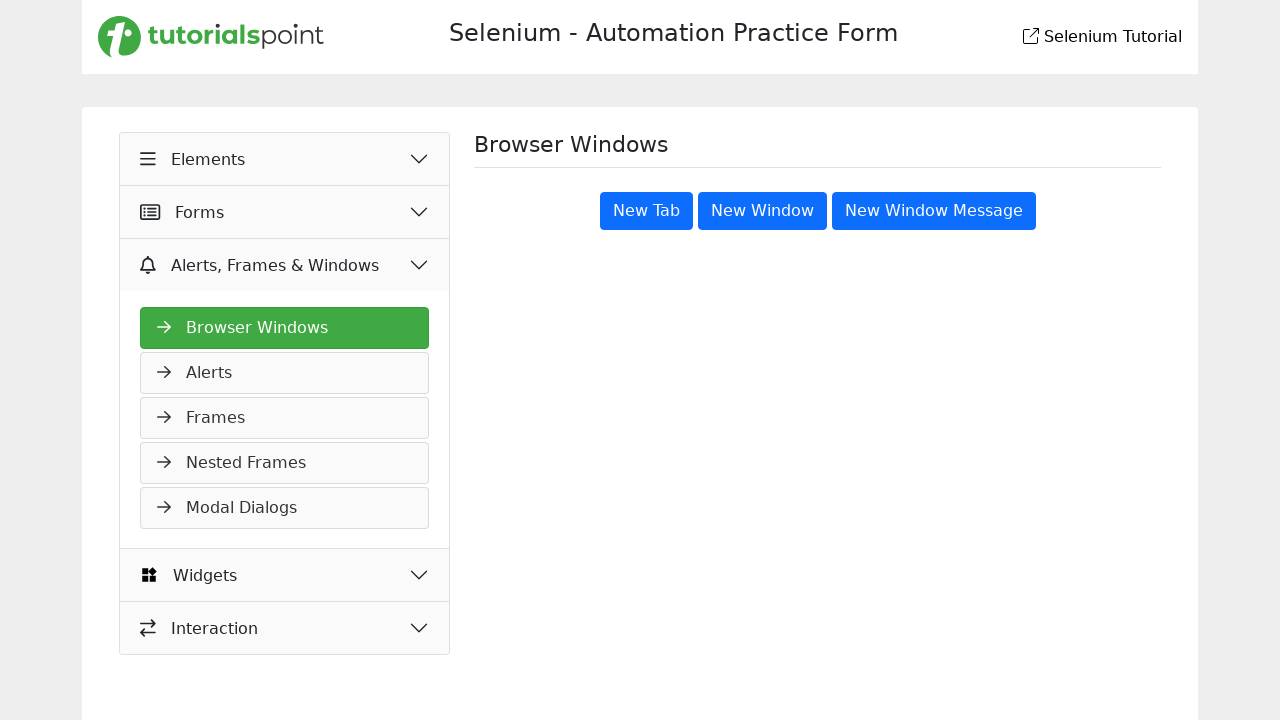

Waited for page to load (domcontentloaded state)
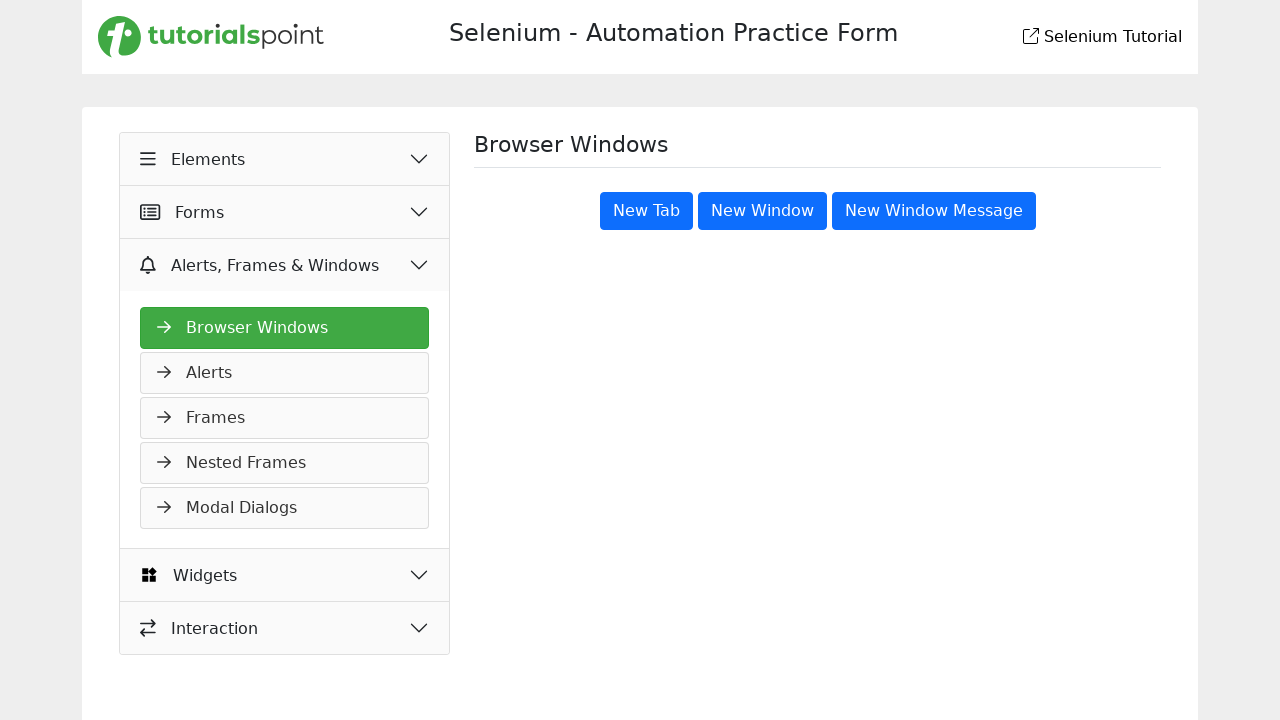

Clicked the 'New Tab' button to open a new browser tab at (646, 211) on xpath=//*[@title='New Tab']
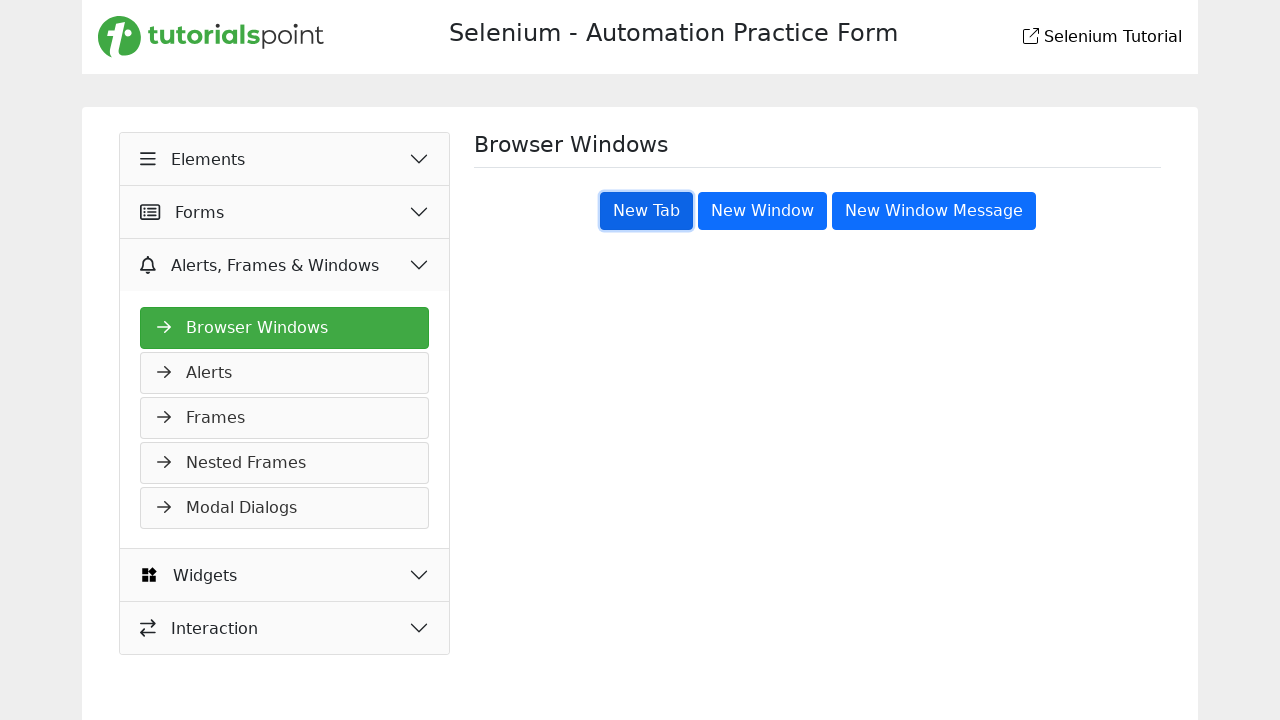

Waited 2 seconds for the new tab to open
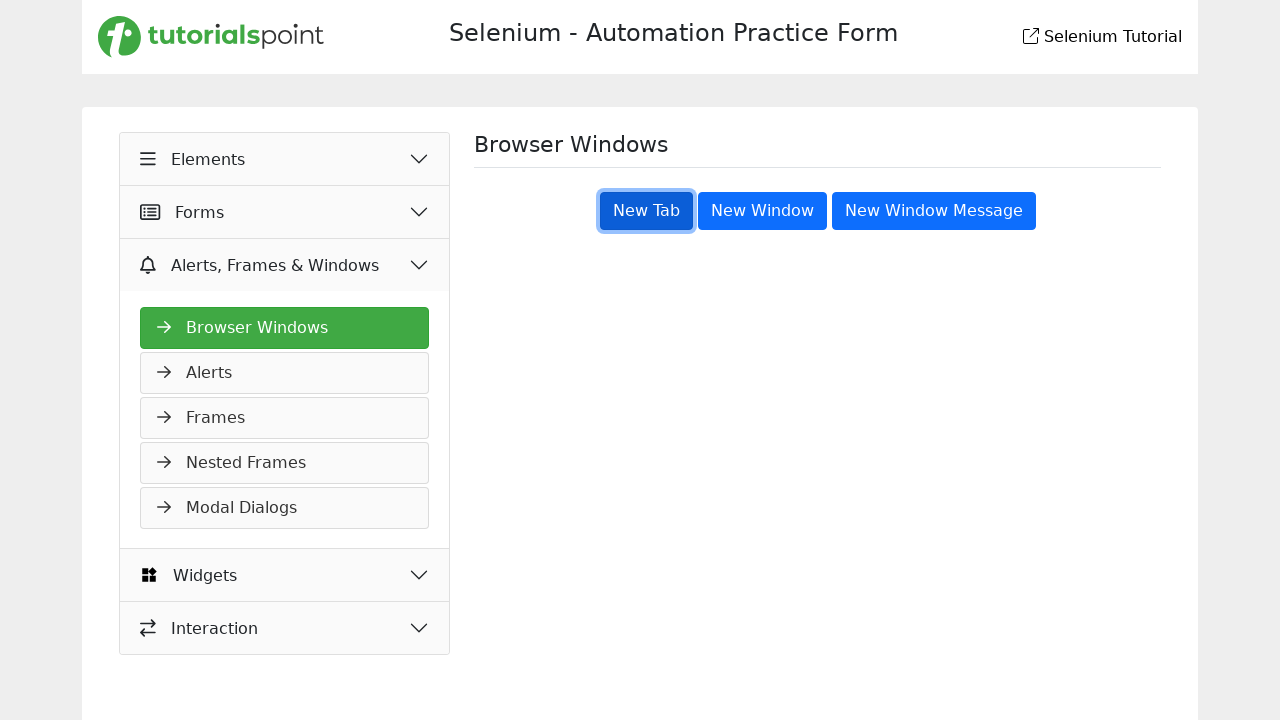

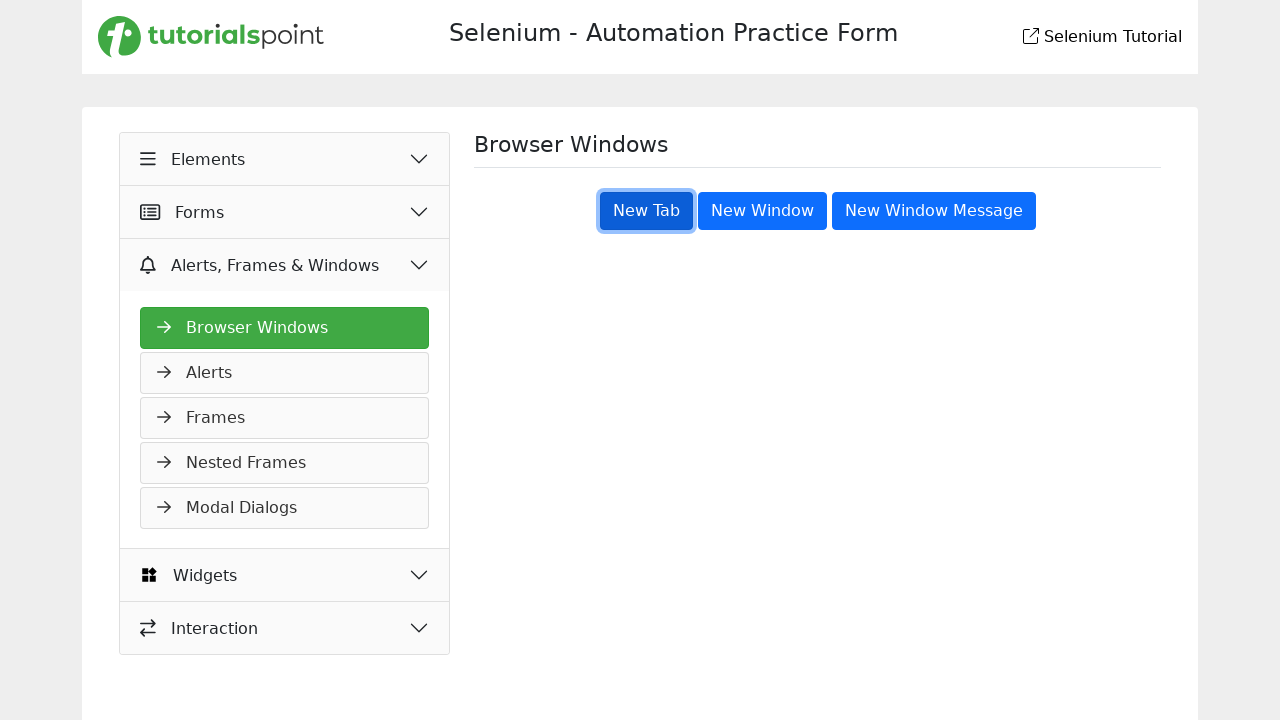